Navigates to the past page and verifies it shows yesterday's date

Starting URL: https://news.ycombinator.com

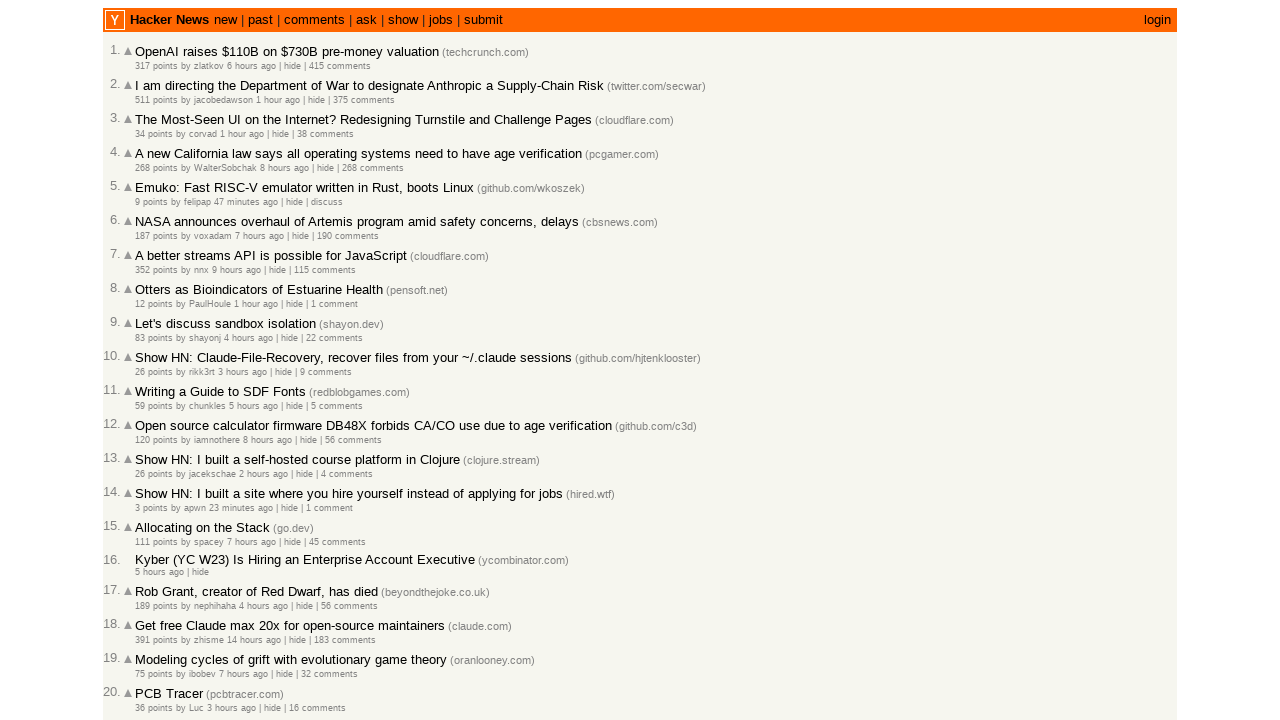

Clicked the 'past' link to navigate to past stories at (260, 20) on a:has-text('past')
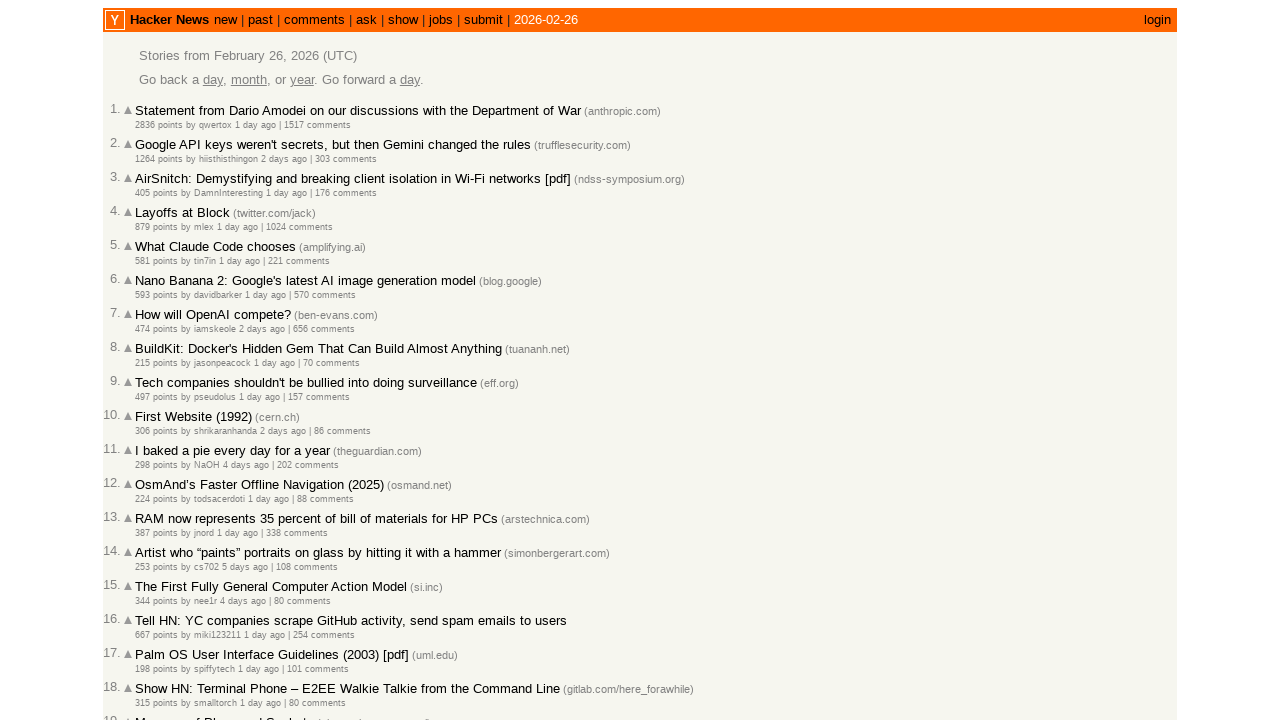

Verified past page loaded and shows 'Stories from' text with yesterday's date
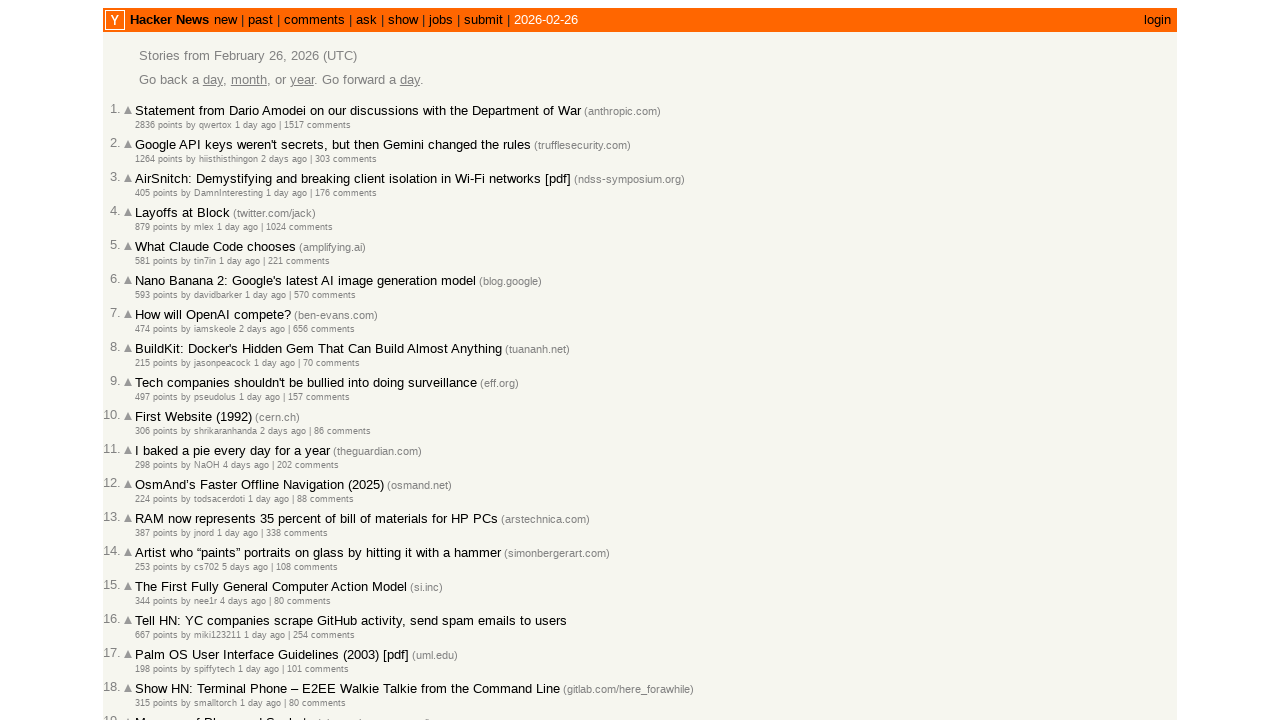

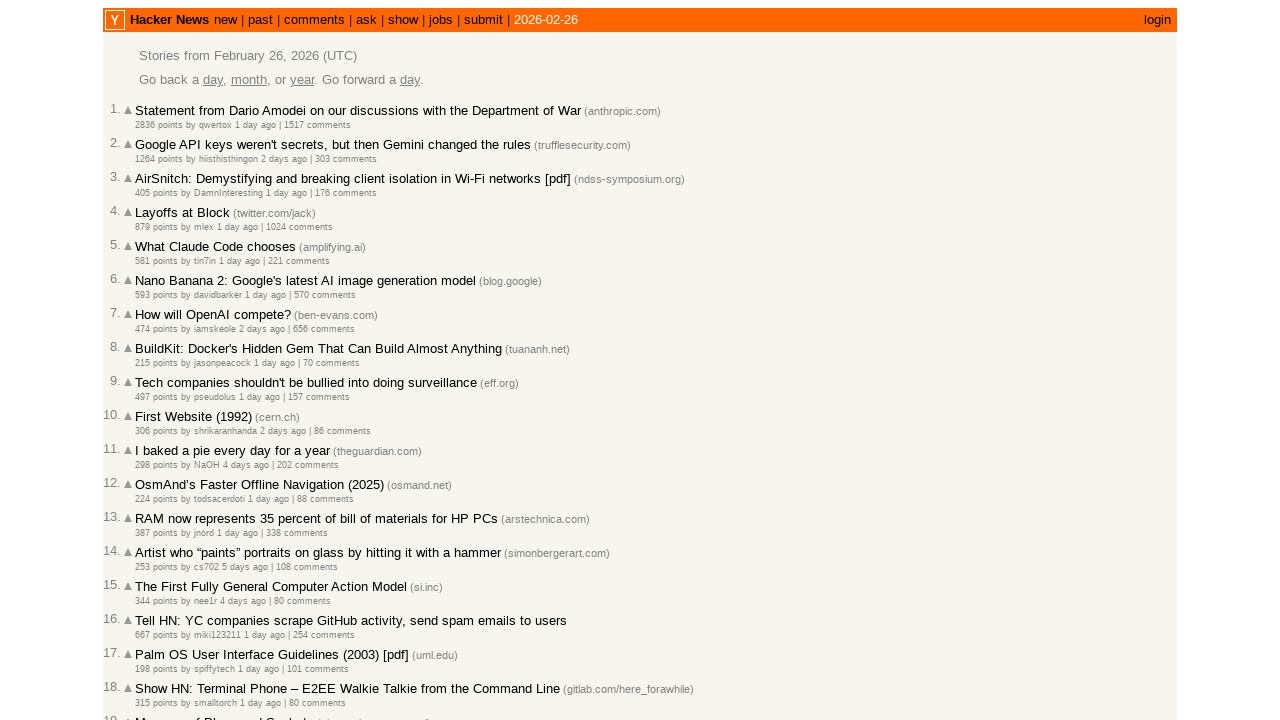